Navigates to ZeroBank login page and verifies that the header text displays "Log in to ZeroBank"

Starting URL: http://zero.webappsecurity.com/login.html

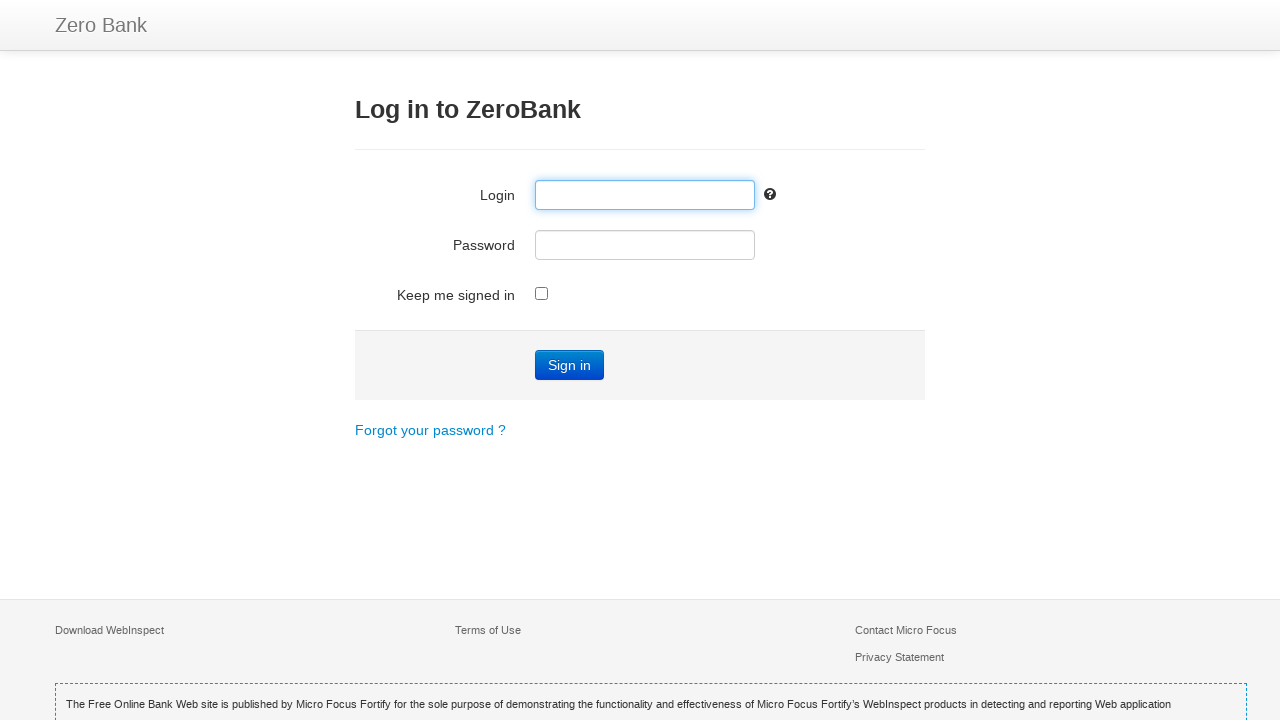

Navigated to ZeroBank login page
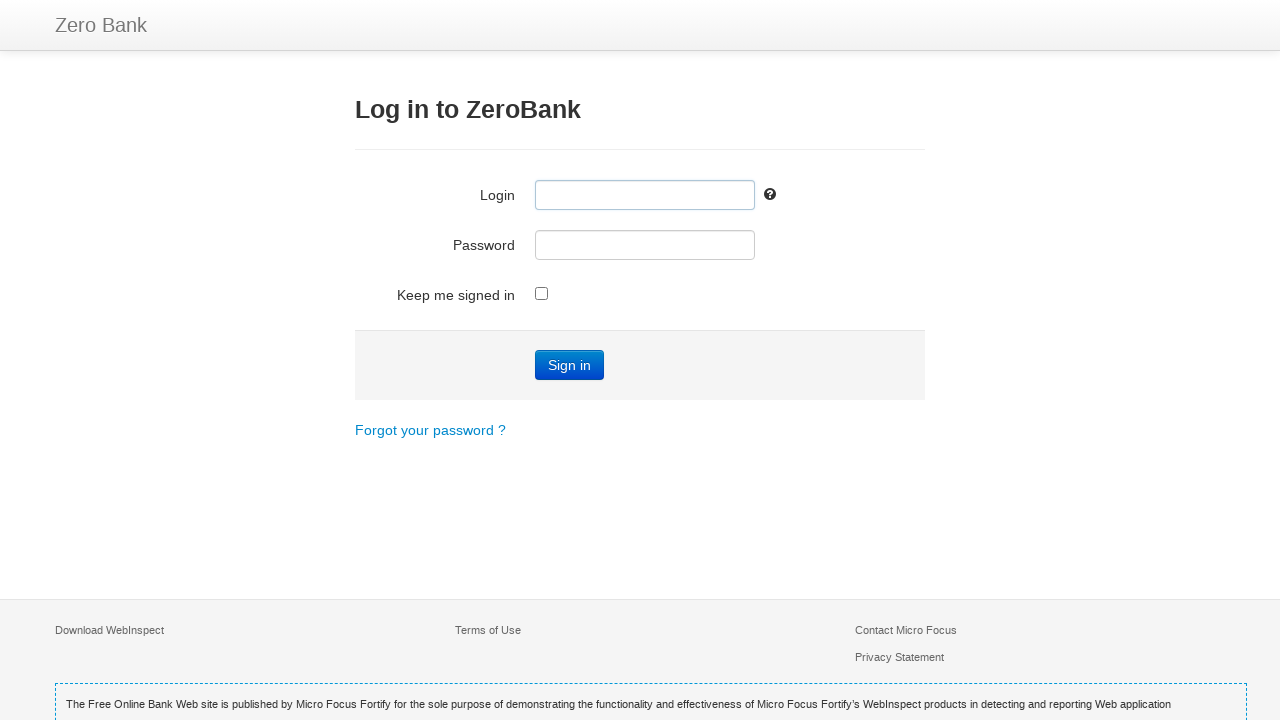

Header element (h3) loaded and ready
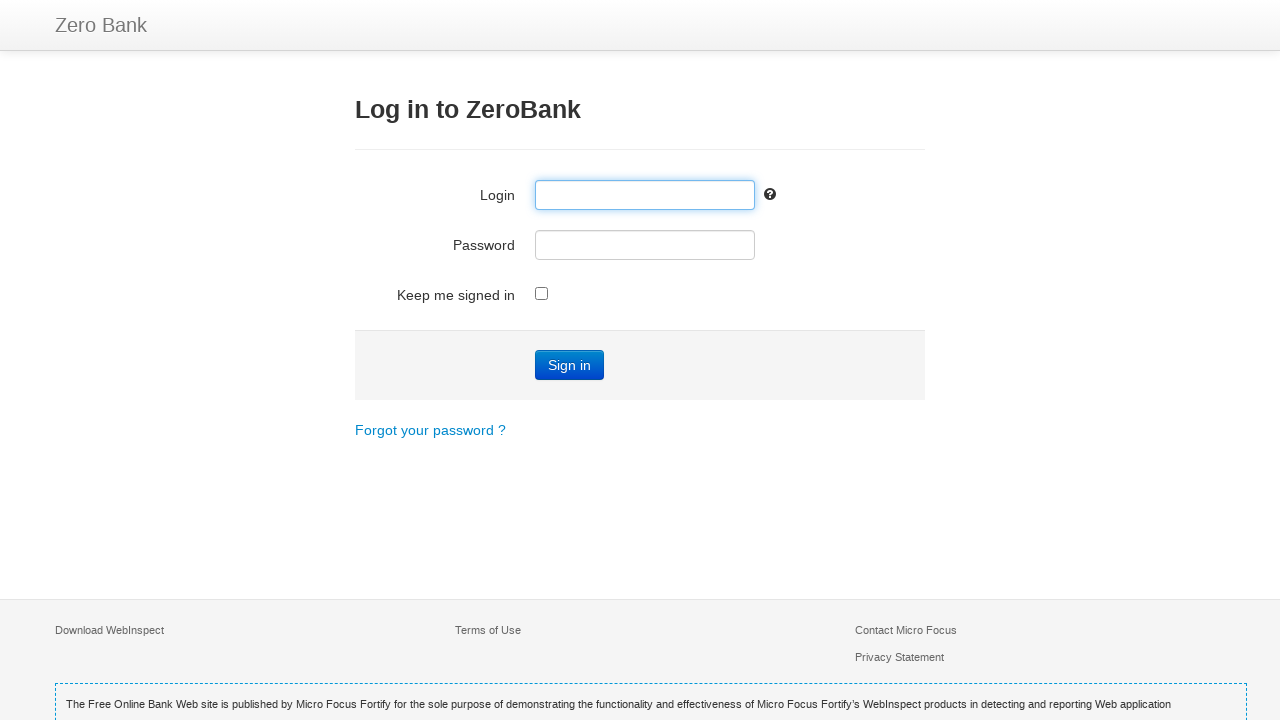

Retrieved header text: 'Log in to ZeroBank'
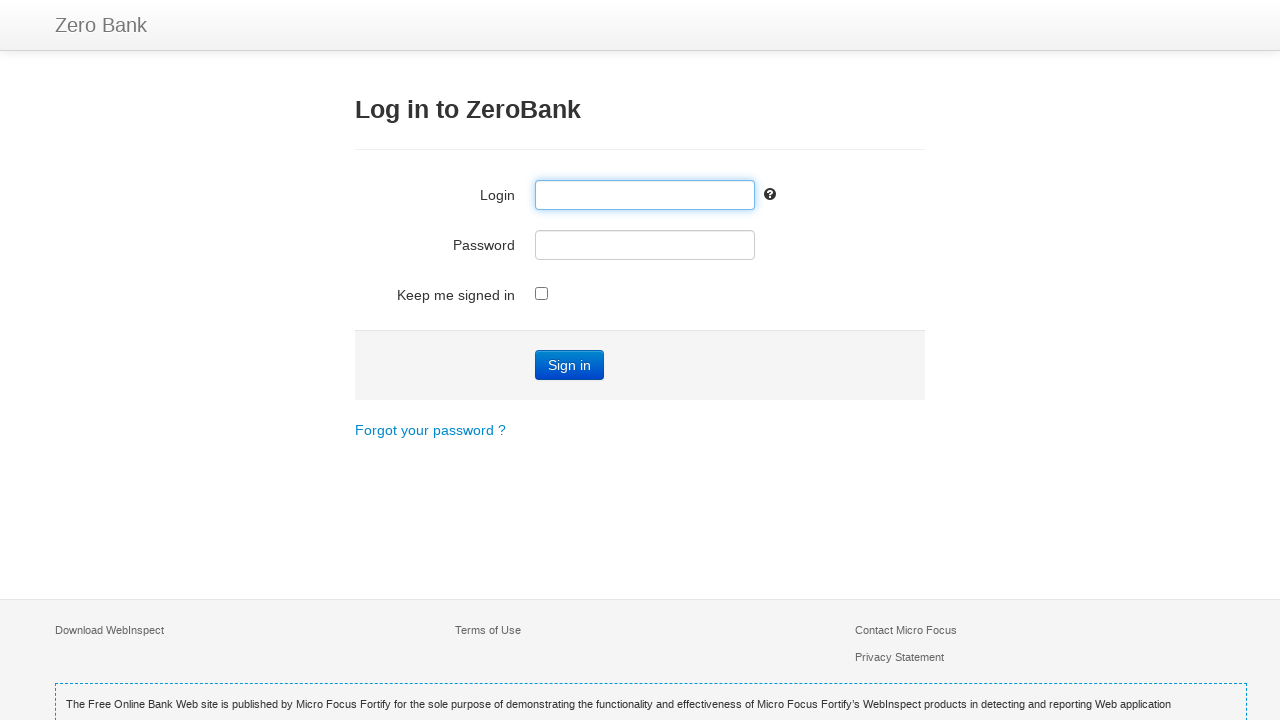

Header text verification passed - 'Log in to ZeroBank' confirmed
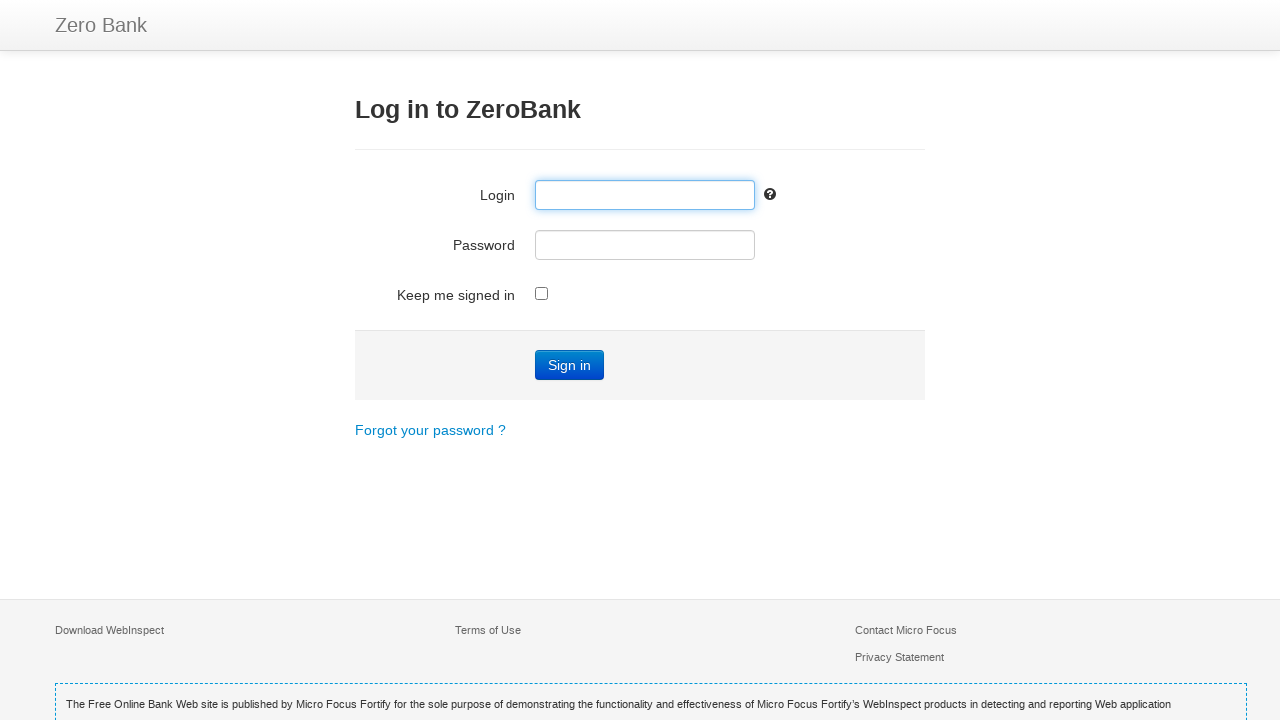

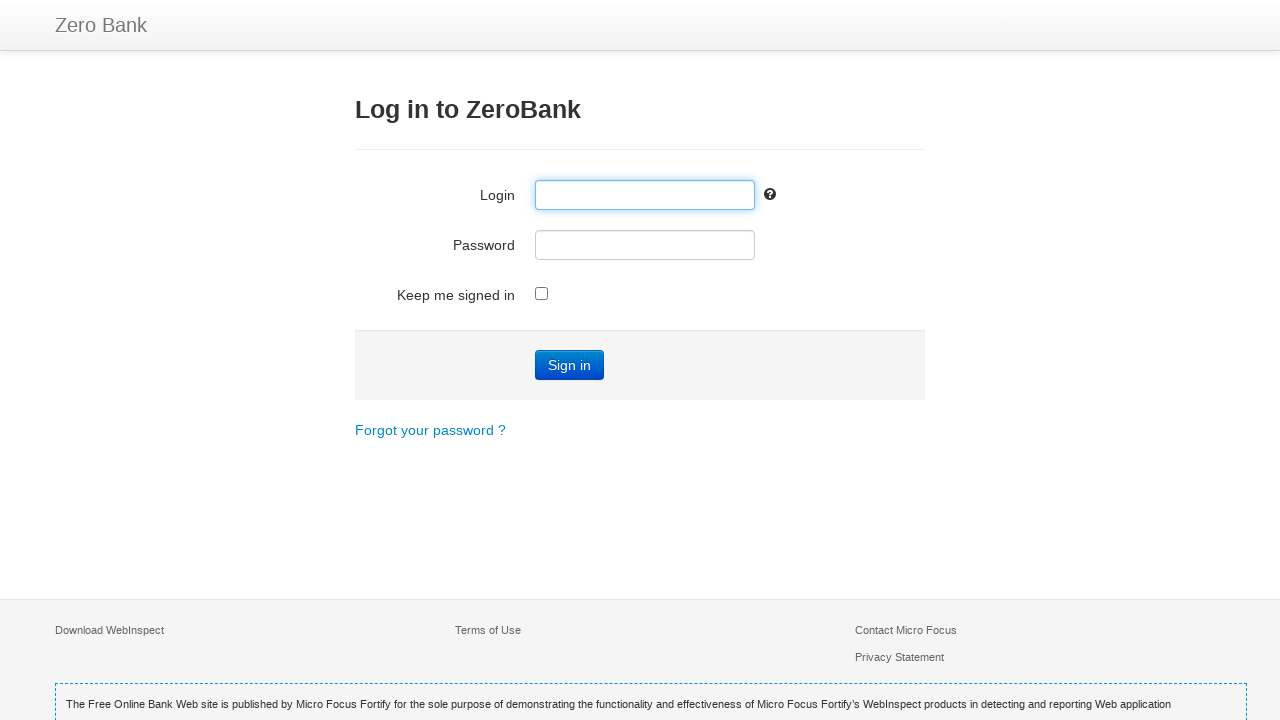